Tests jQuery UI slider functionality by dragging the slider handle to a new position

Starting URL: https://jqueryui.com/slider/

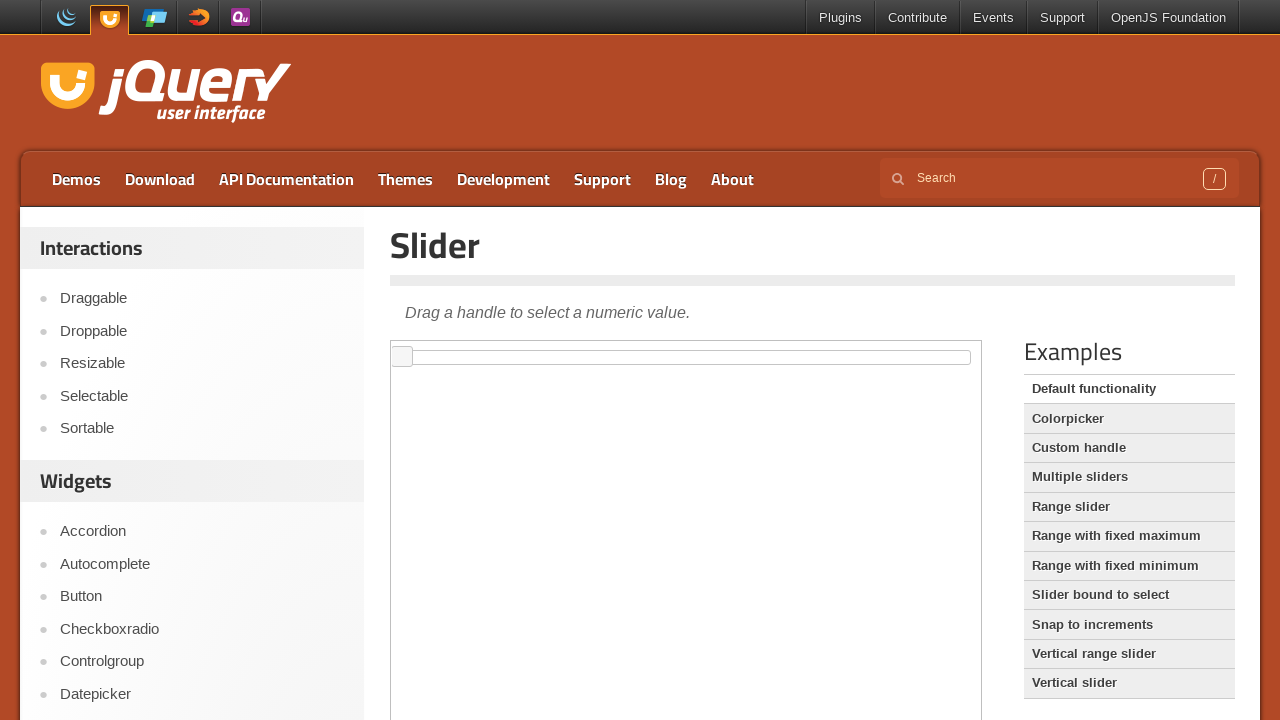

Navigated to jQuery UI slider demo page
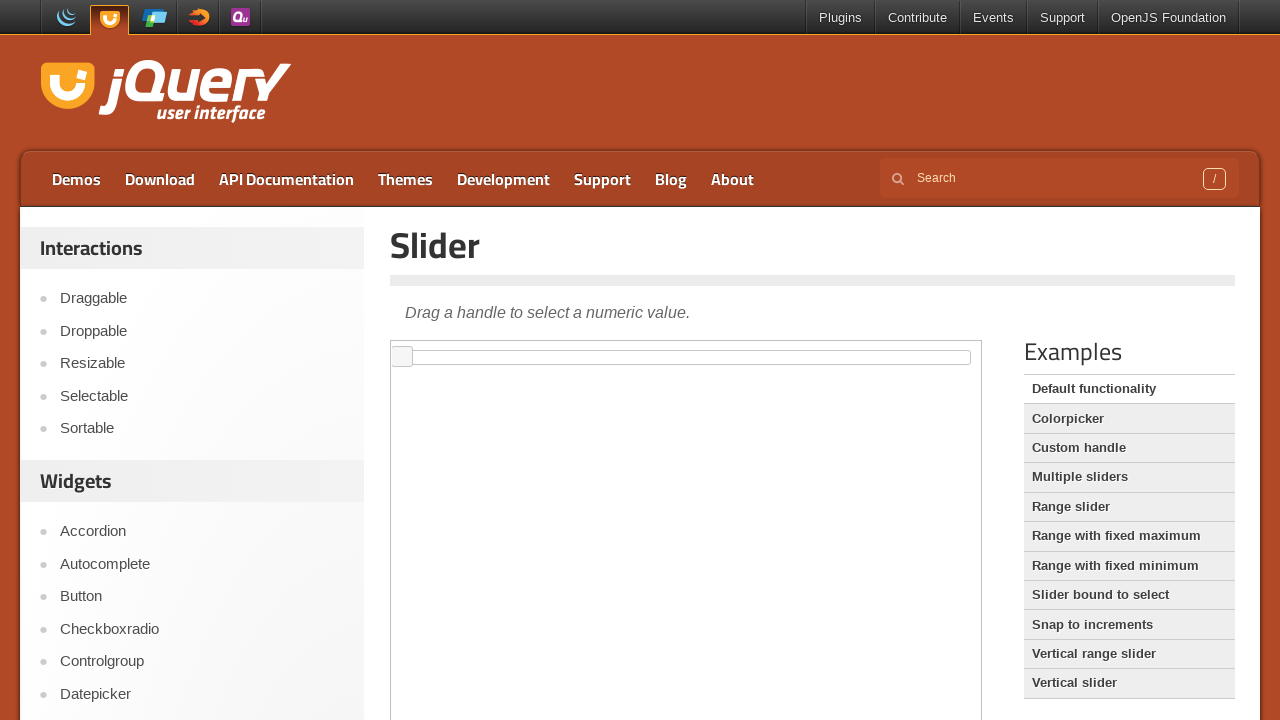

Located iframe containing the slider
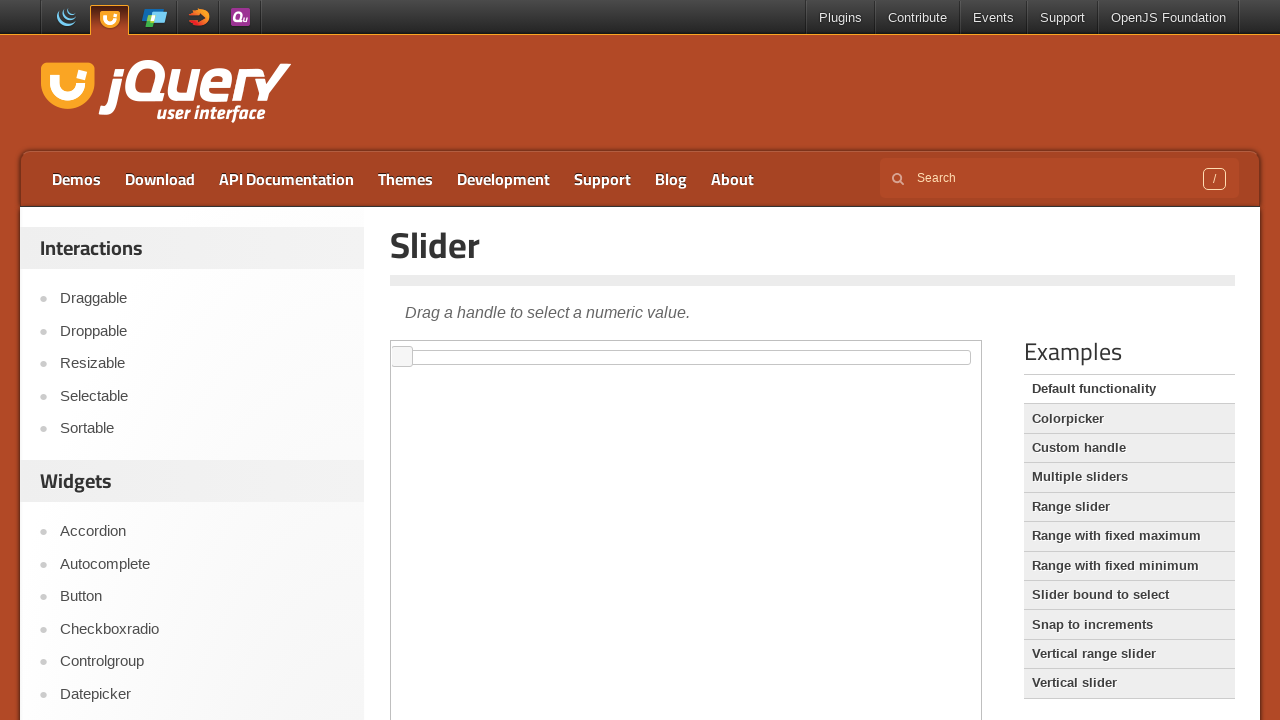

Located slider handle element
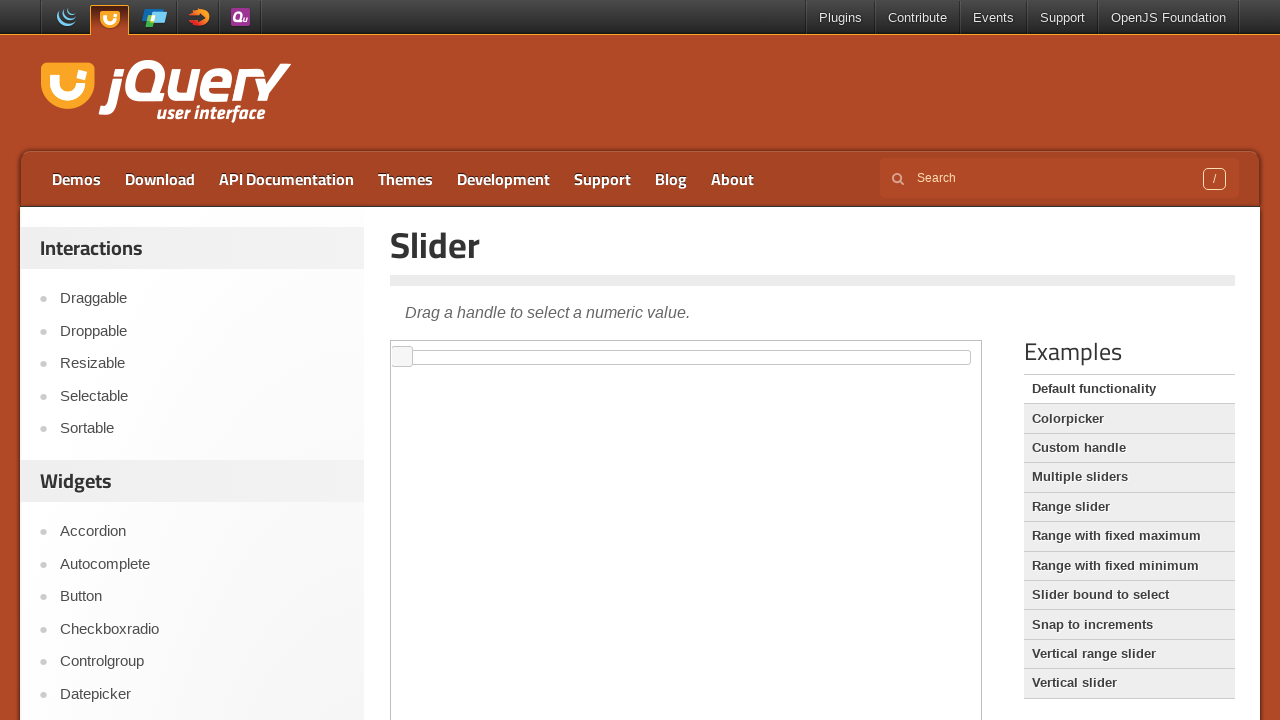

Dragged slider handle 400 pixels to the right at (793, 347)
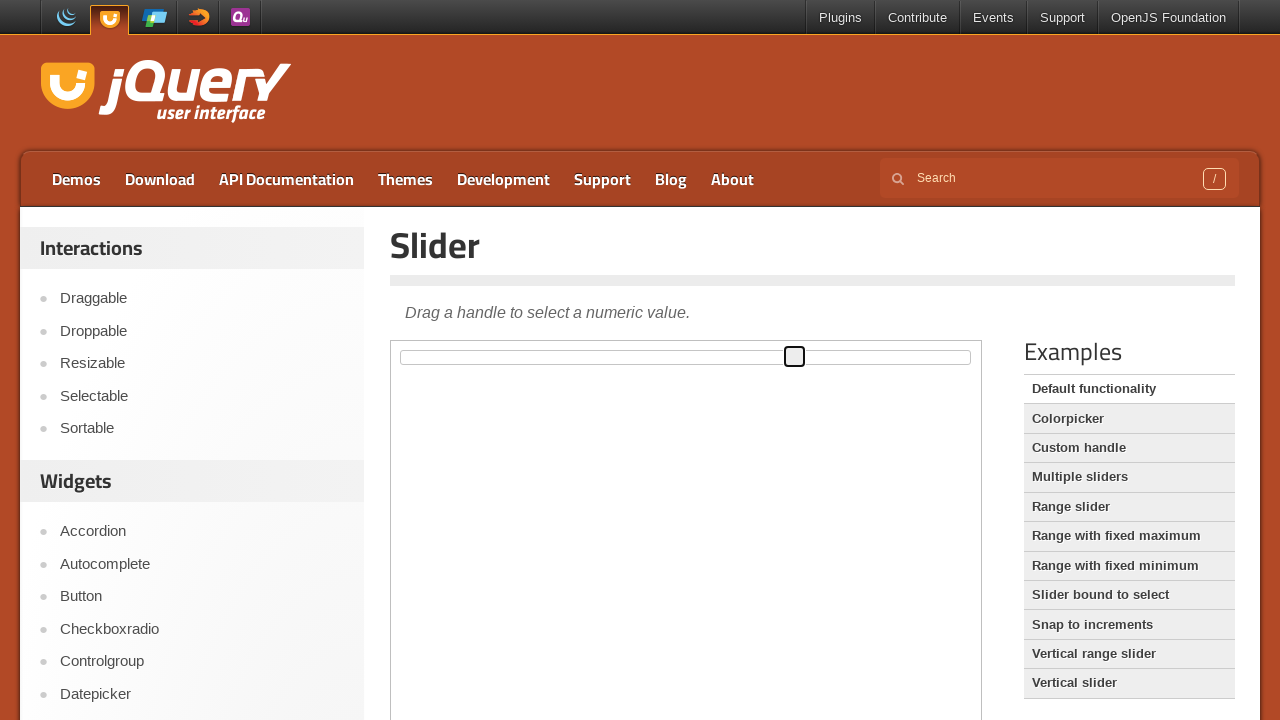

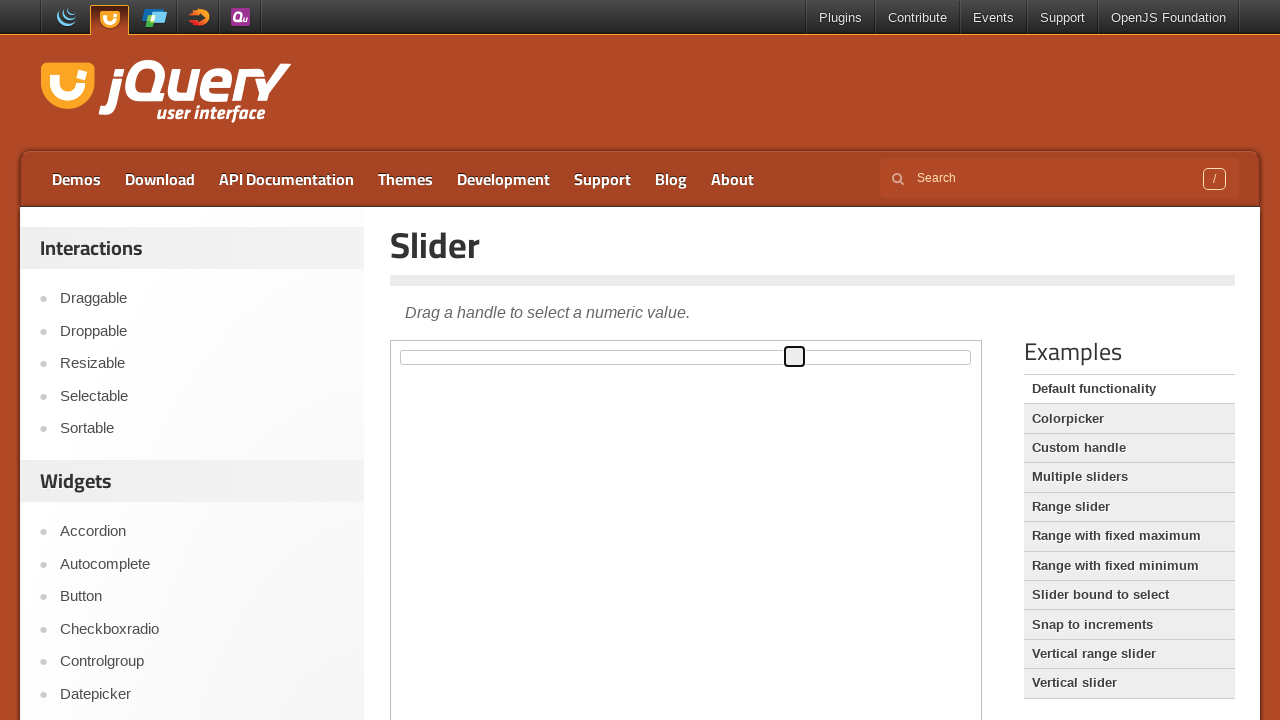